Tests window/tab handling by clicking a link that opens a new window, switching between windows, and verifying page titles on each window.

Starting URL: https://the-internet.herokuapp.com/windows

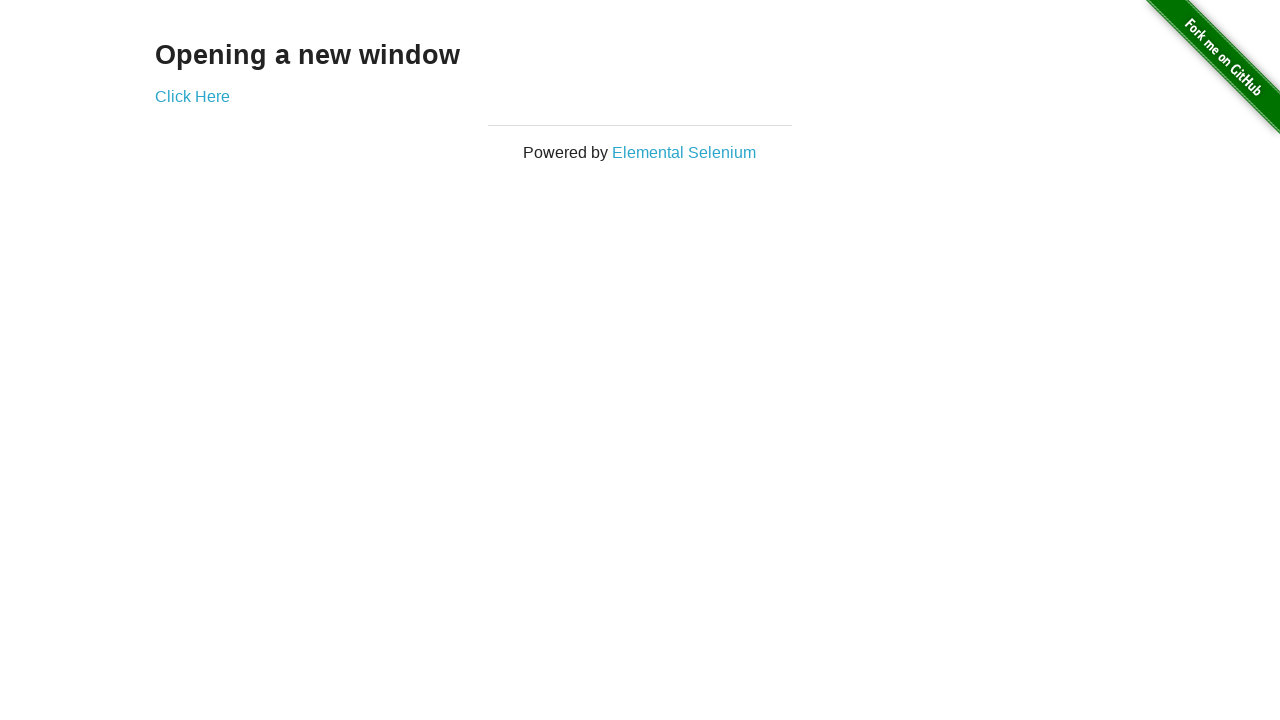

Verified page heading is 'Opening a new window'
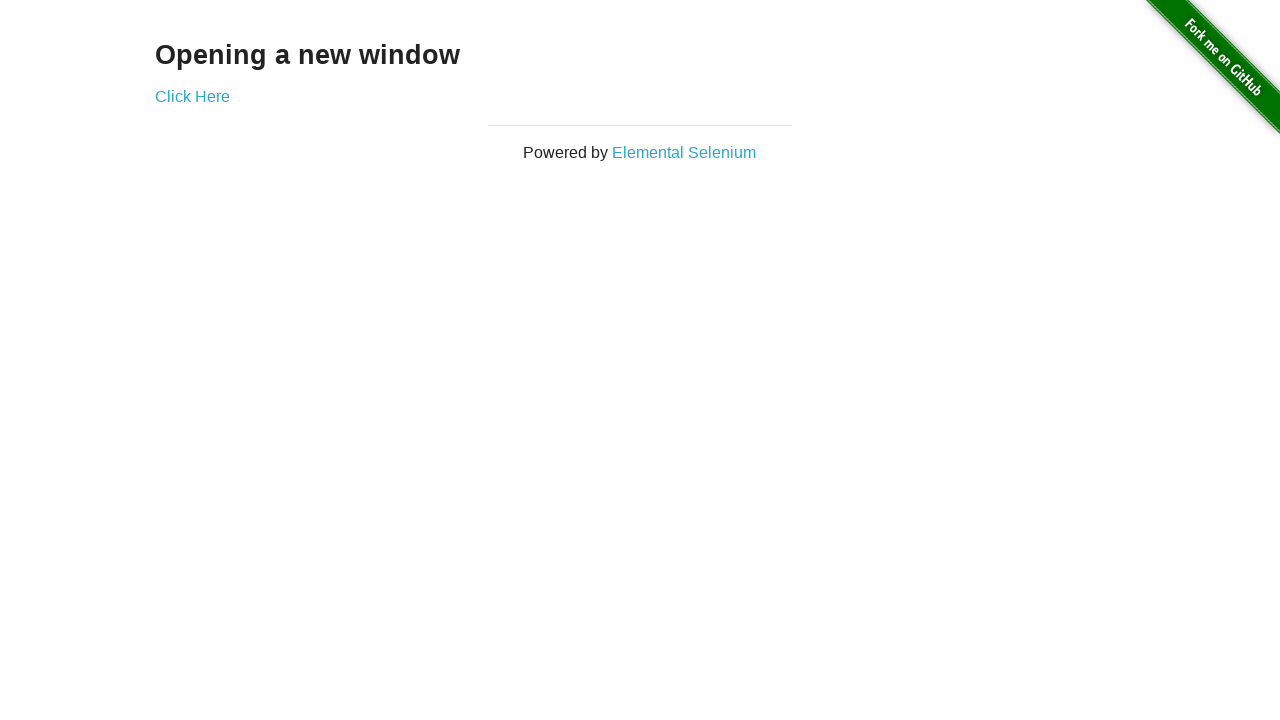

Verified original page title is 'The Internet'
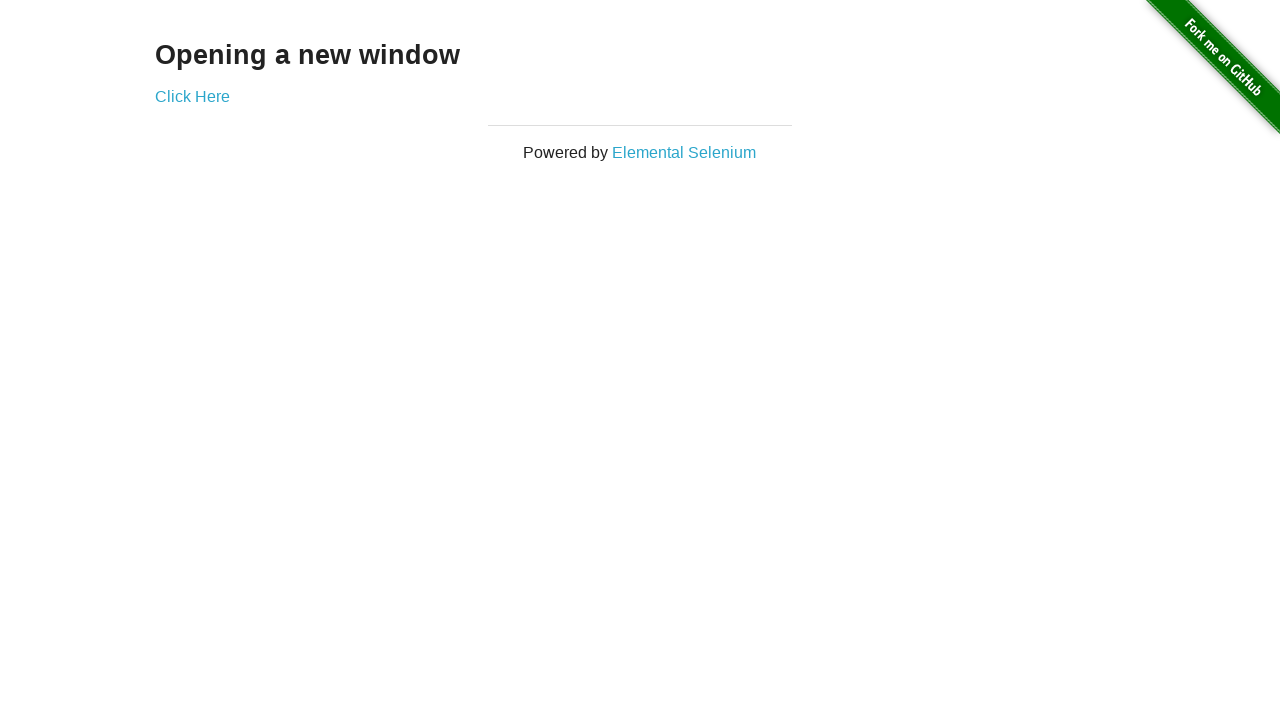

Clicked 'Click Here' button to open new window at (192, 96) on xpath=//*[text()='Click Here']
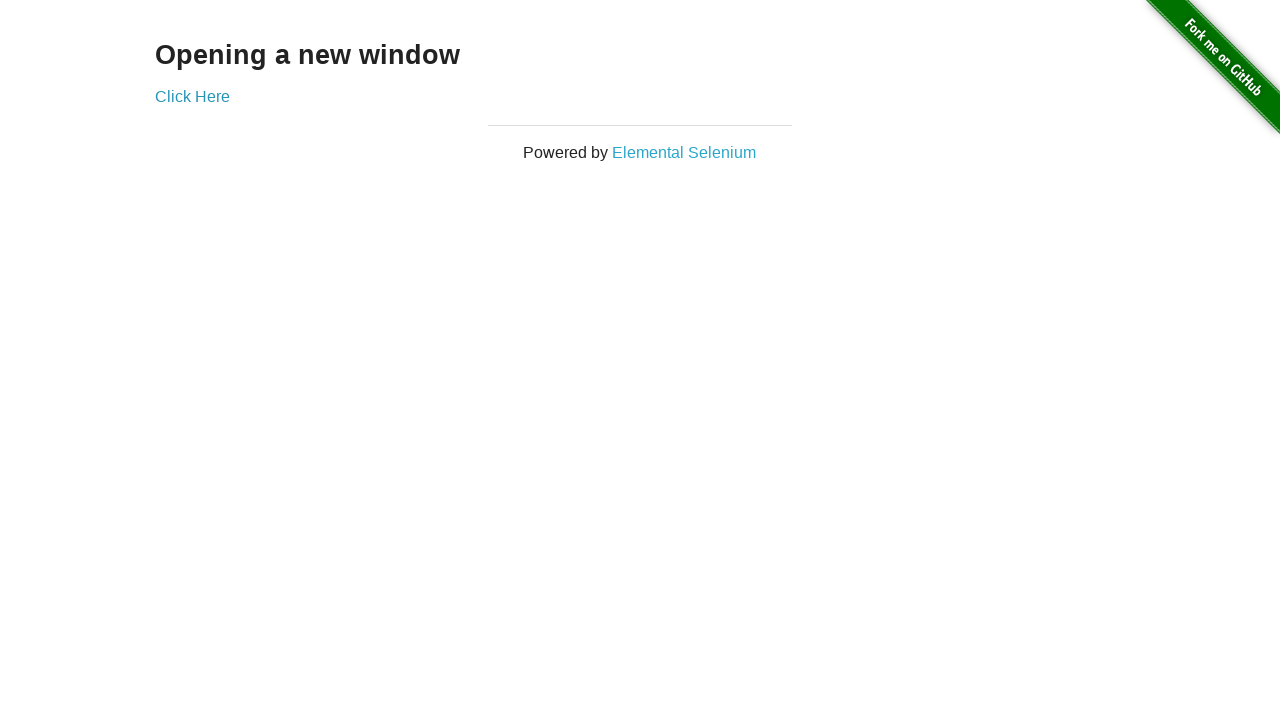

New window opened and loaded
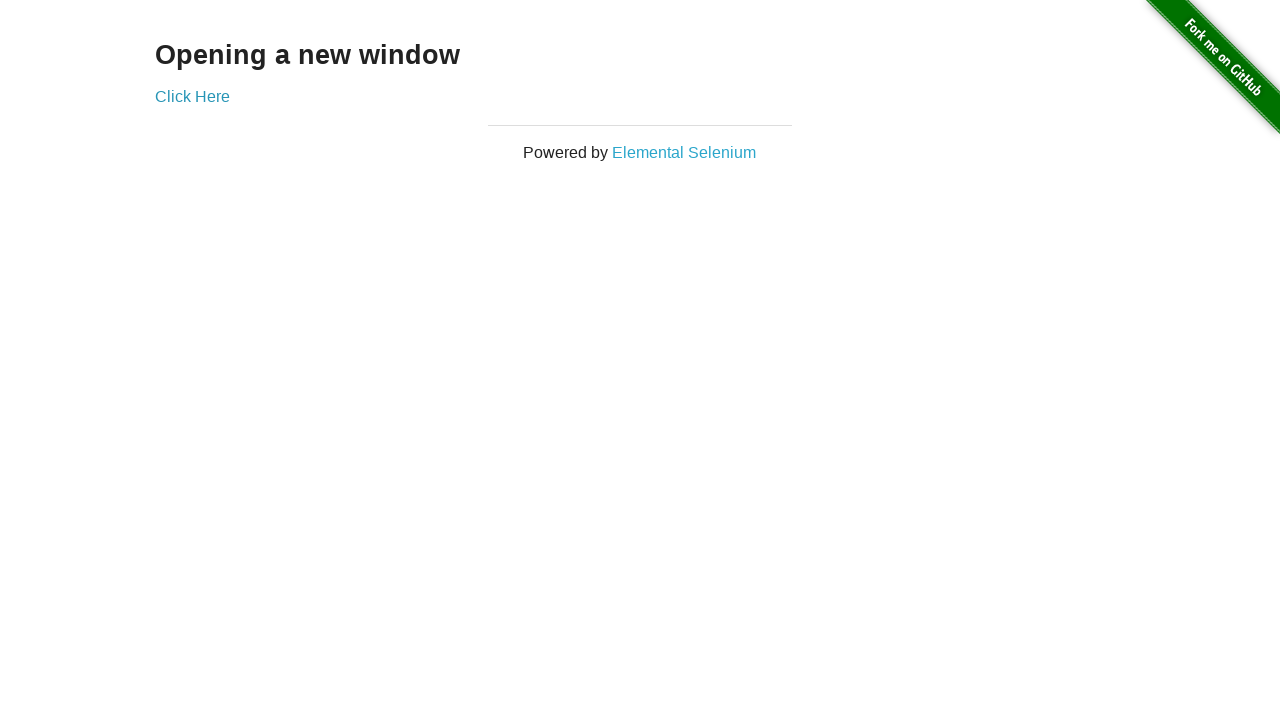

Verified new window title is 'New Window'
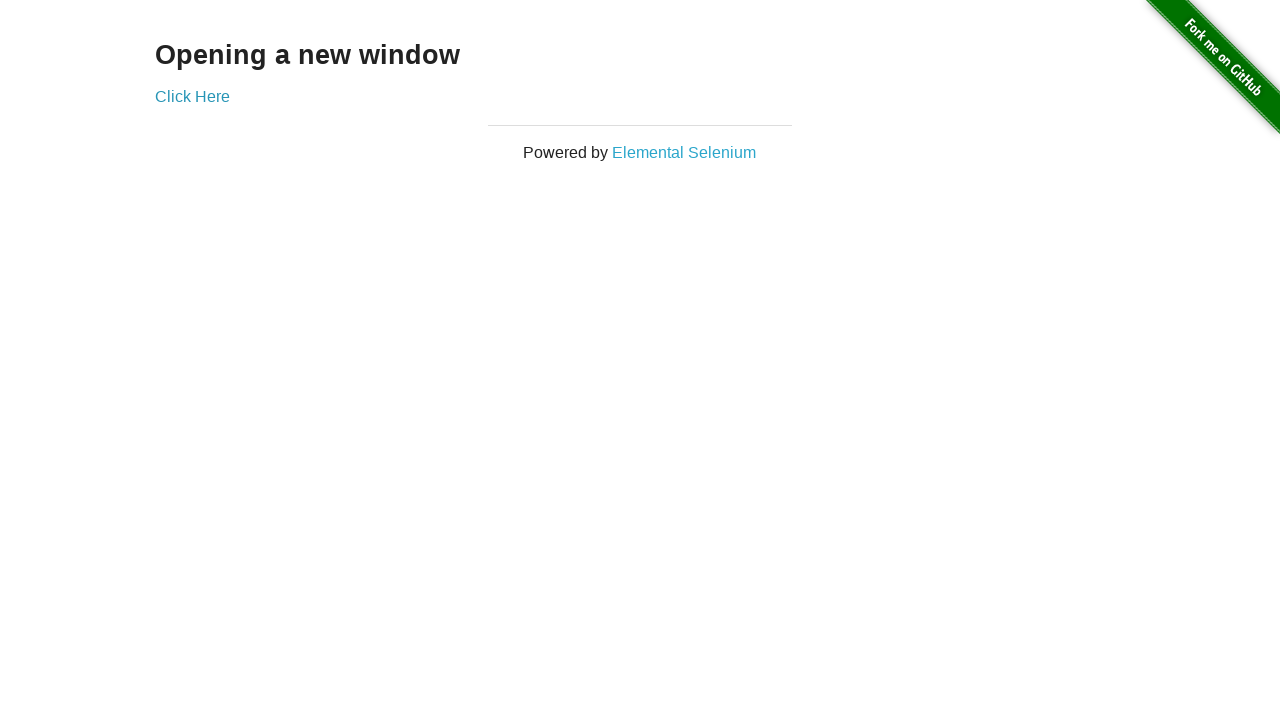

Switched back to original window
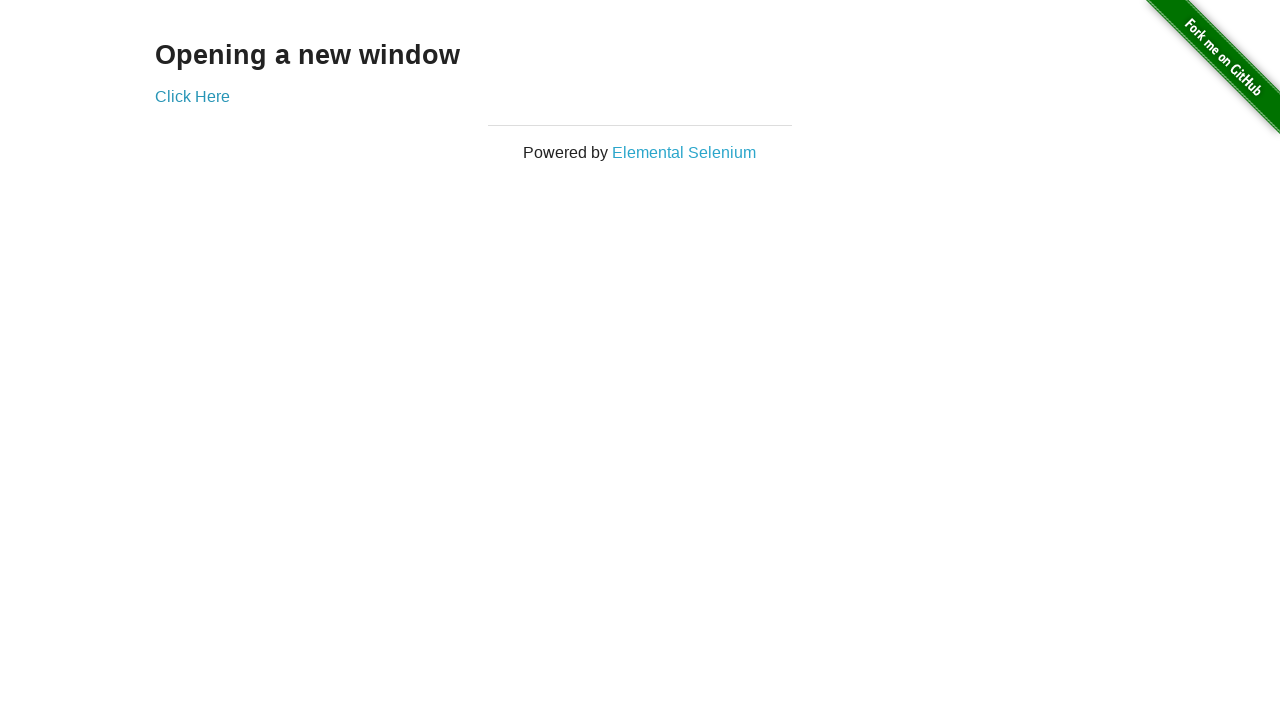

Verified original window title is still 'The Internet'
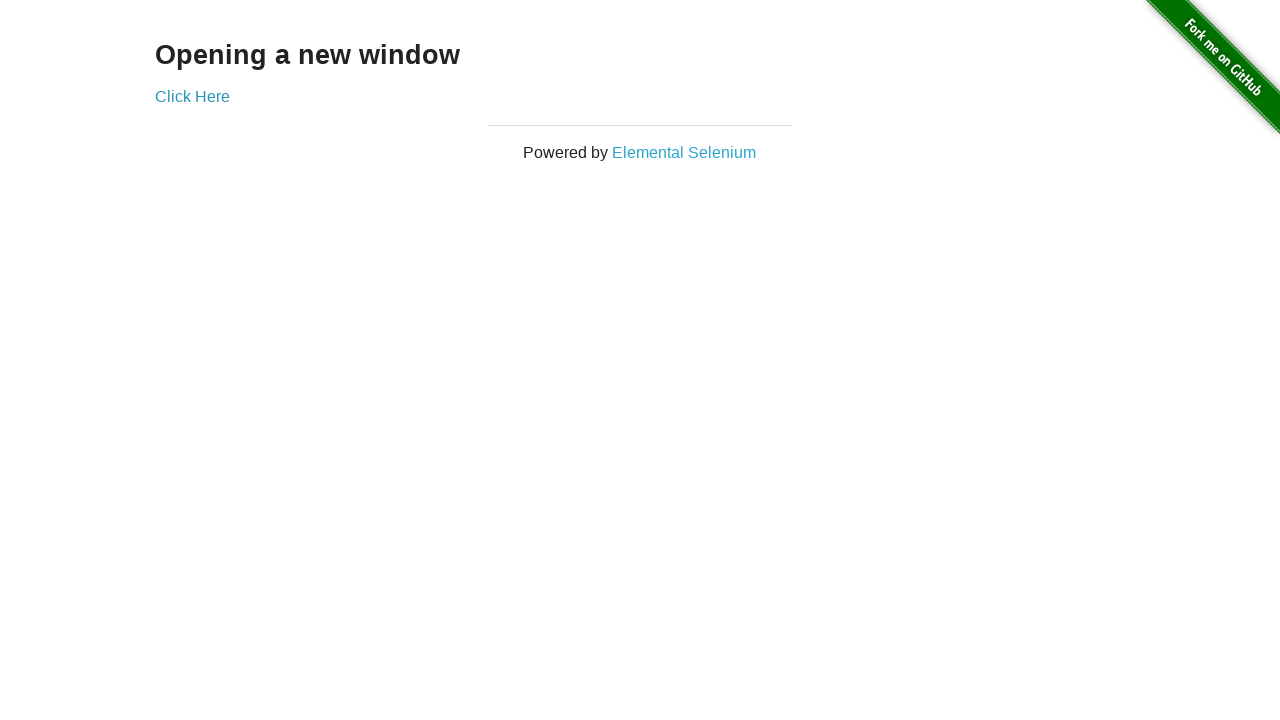

Switched to new window again
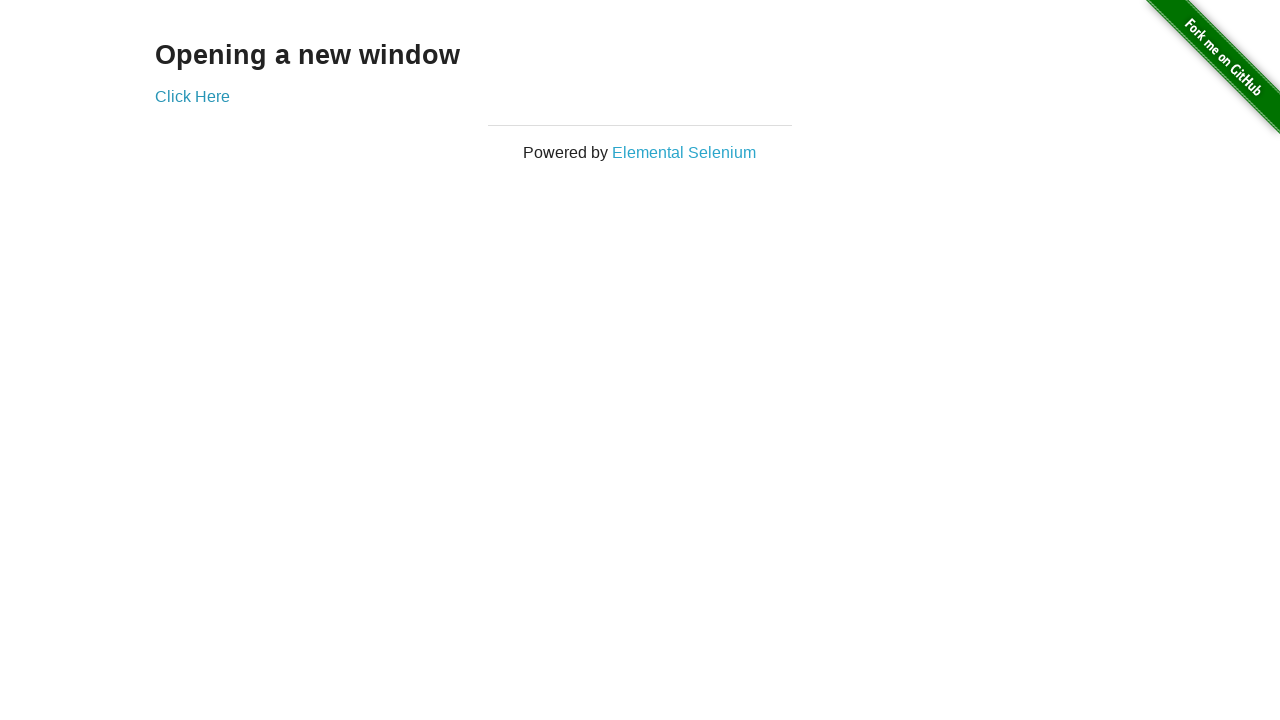

Switched back to original window
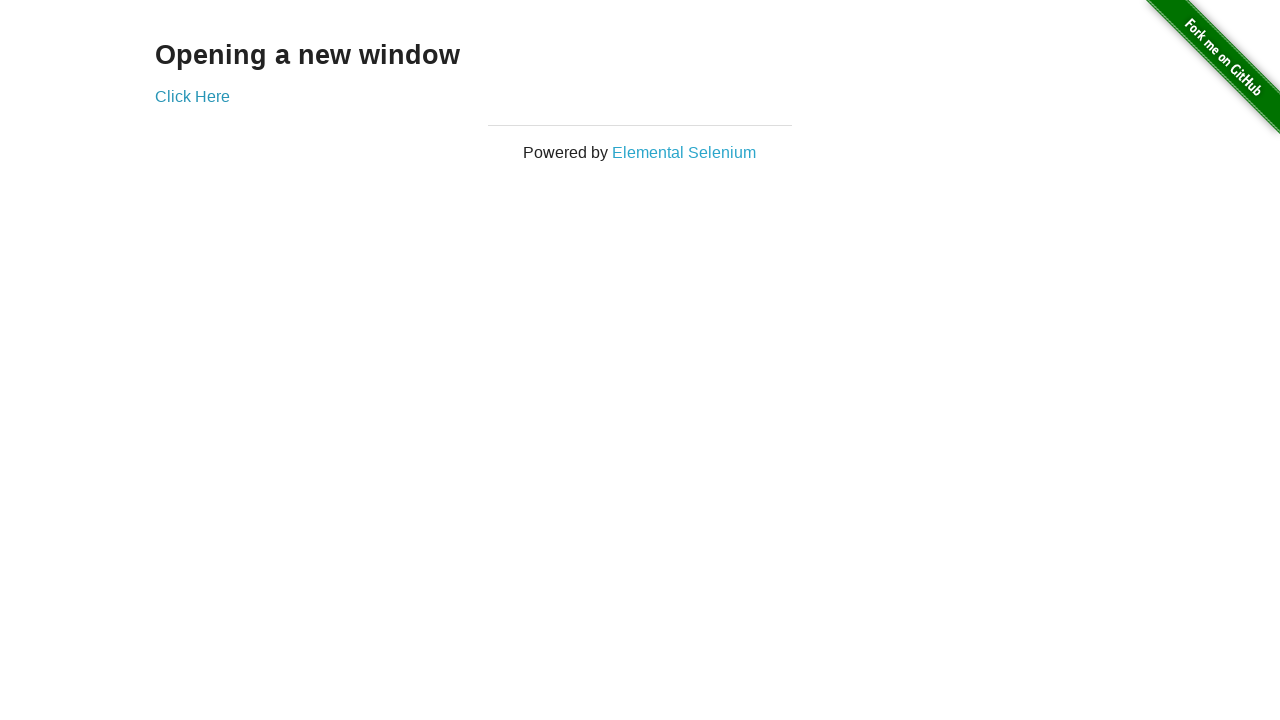

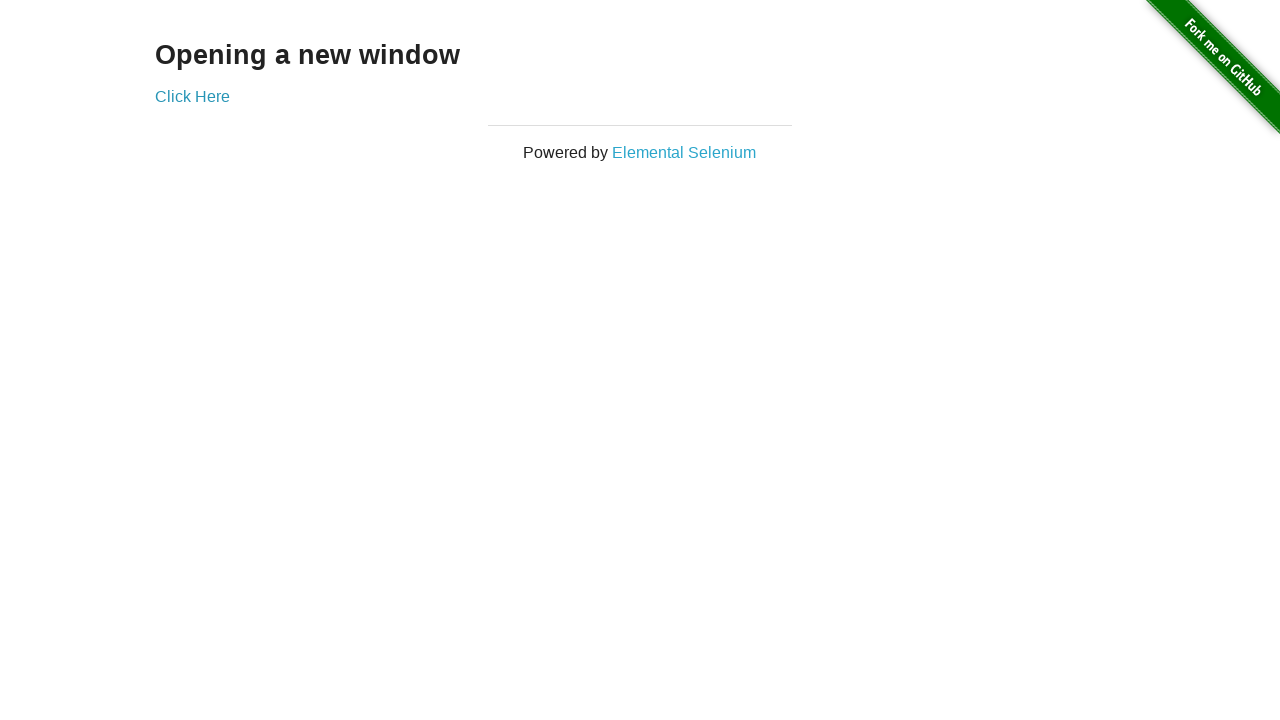